Tests handling a JavaScript prompt alert by clicking a button, entering text in the prompt input, and accepting it

Starting URL: https://the-internet.herokuapp.com/javascript_alerts

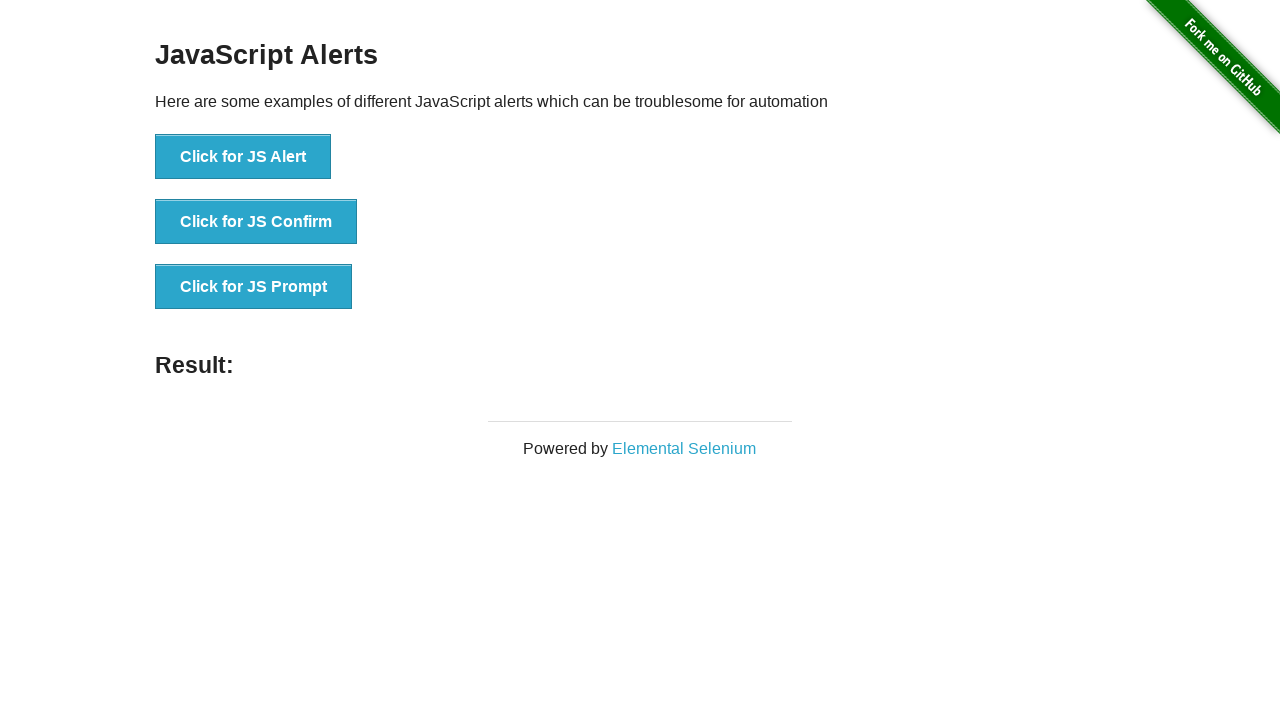

Registered dialog handler to accept prompt with text 'Welcome'
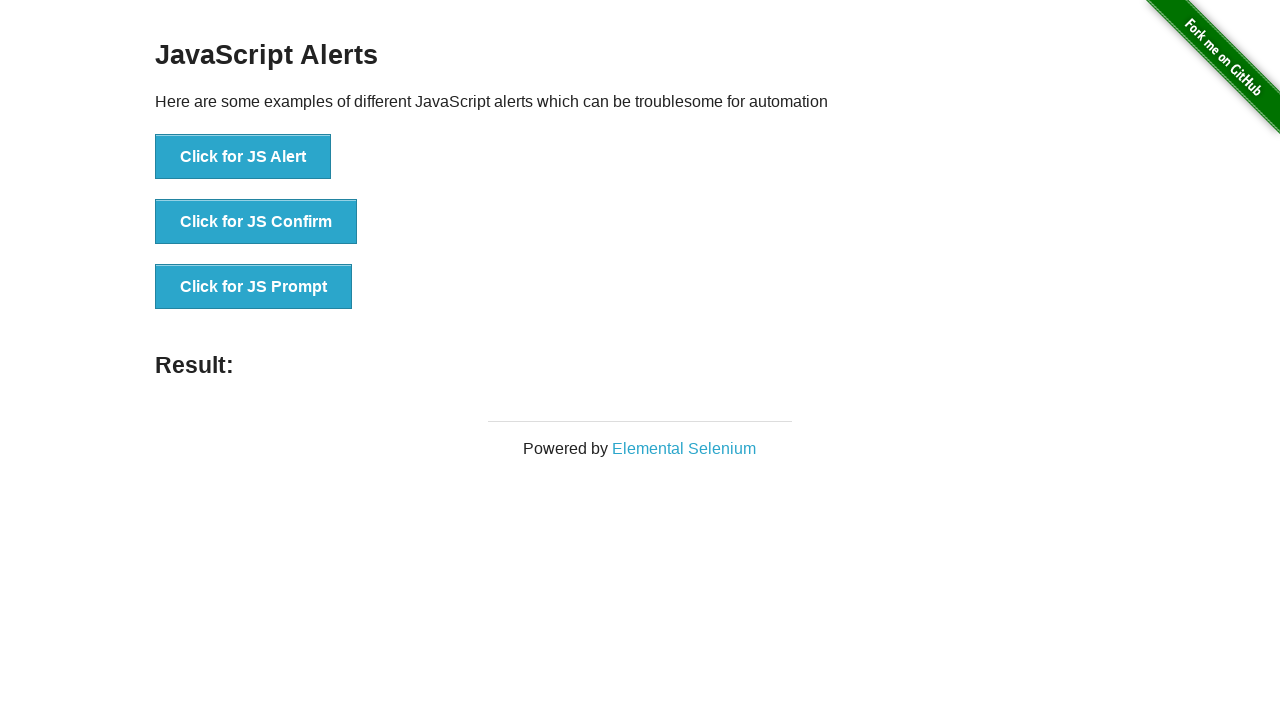

Clicked button to trigger JavaScript prompt alert at (254, 287) on xpath=//button[normalize-space()='Click for JS Prompt']
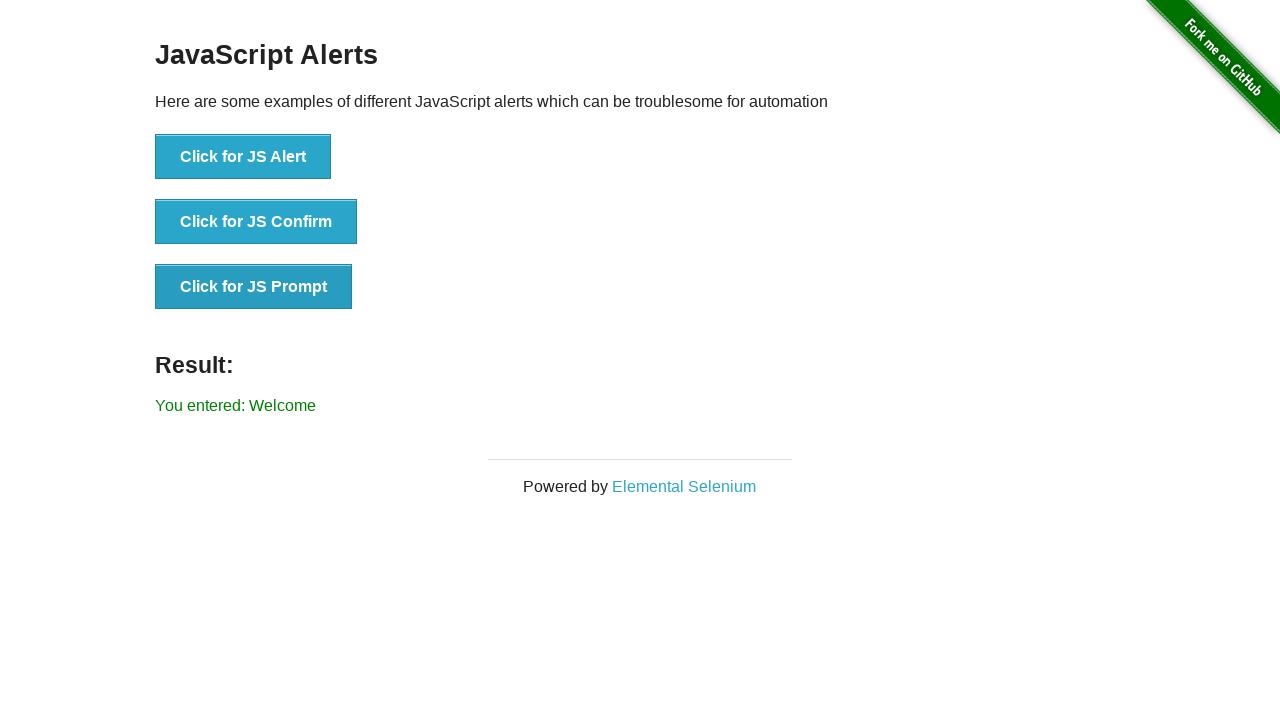

Result element loaded, showing prompt text was accepted
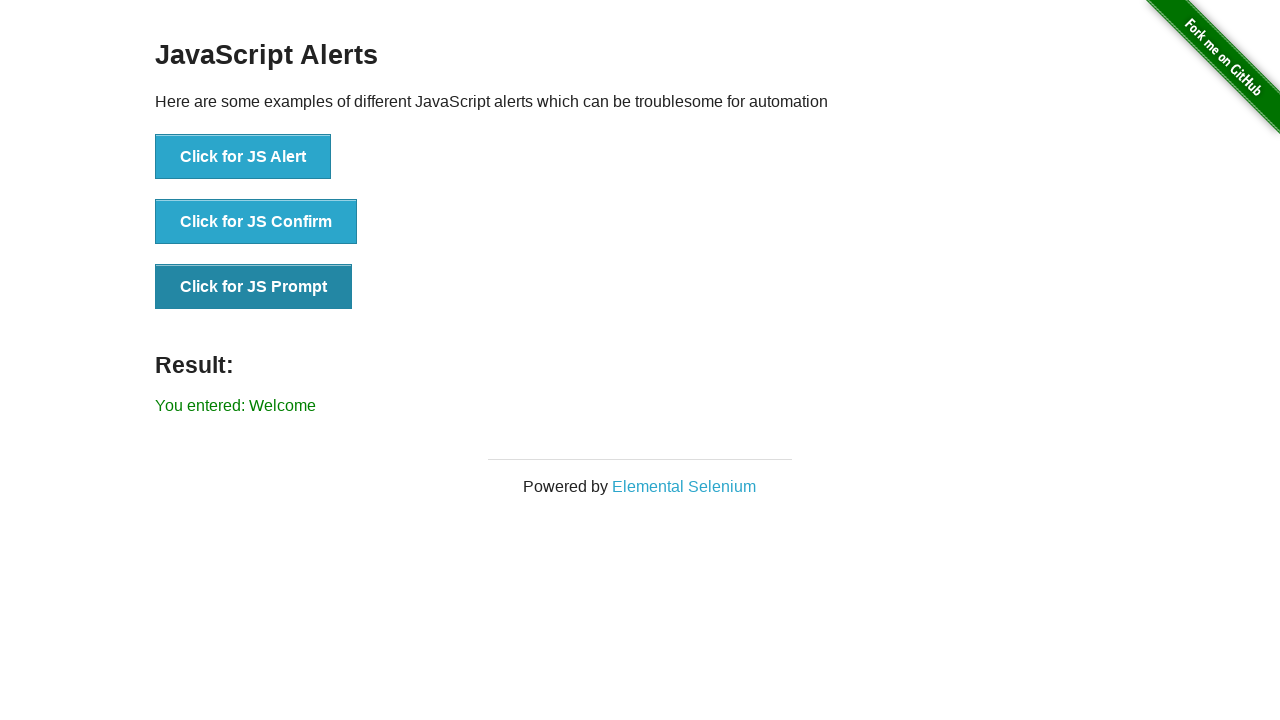

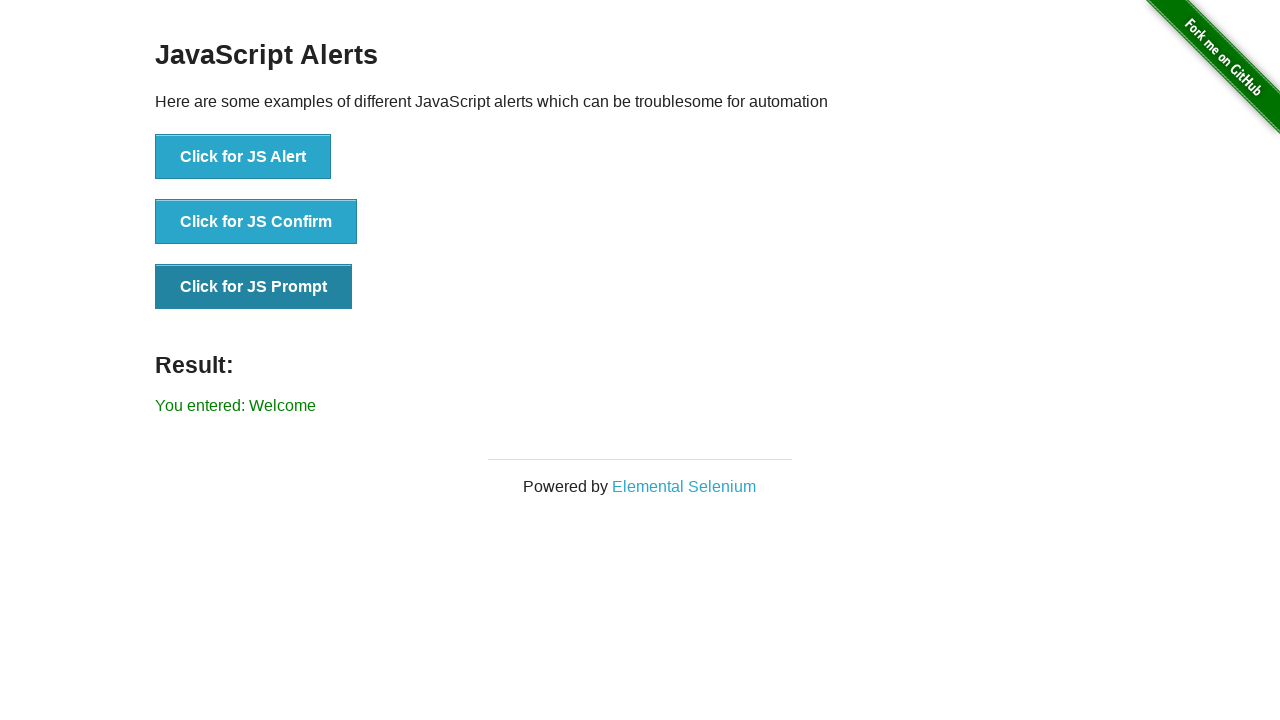